Tests A/B test opt-out by first visiting the main site to establish the domain, adding an opt-out cookie, then navigating to the A/B test page and verifying the opted-out state

Starting URL: http://the-internet.herokuapp.com

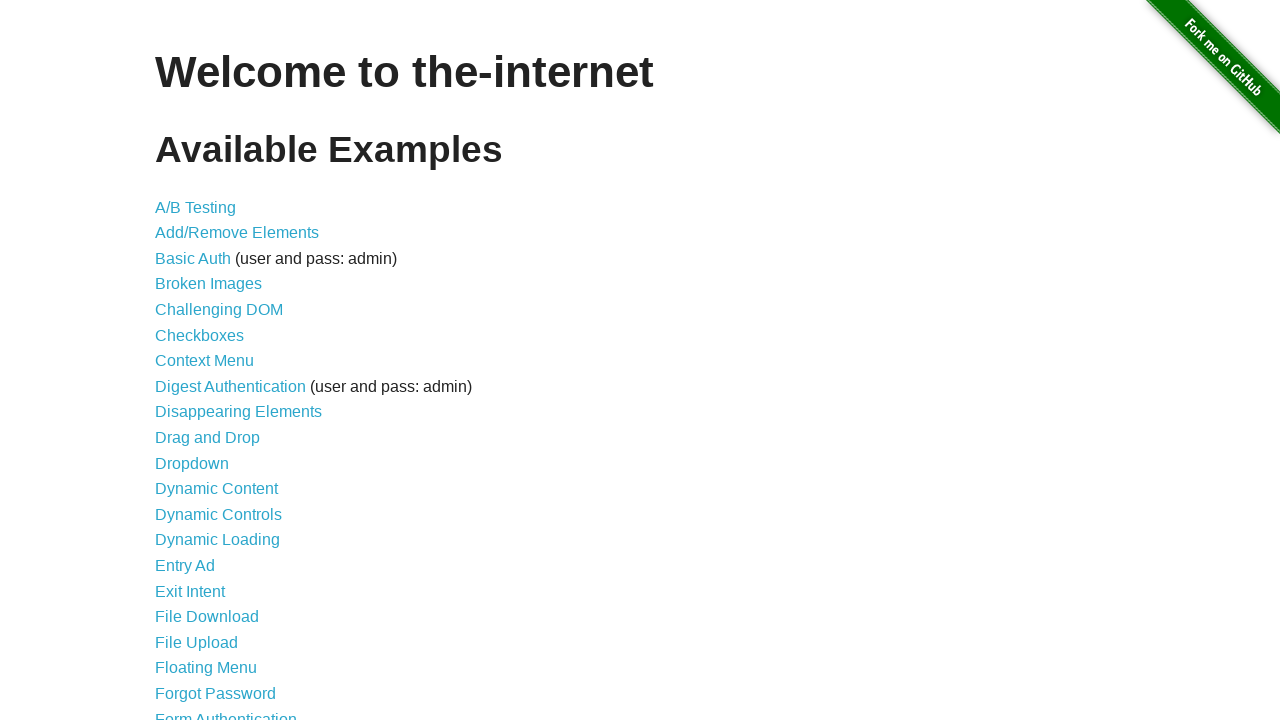

Added optimizelyOptOut cookie to establish opt-out state
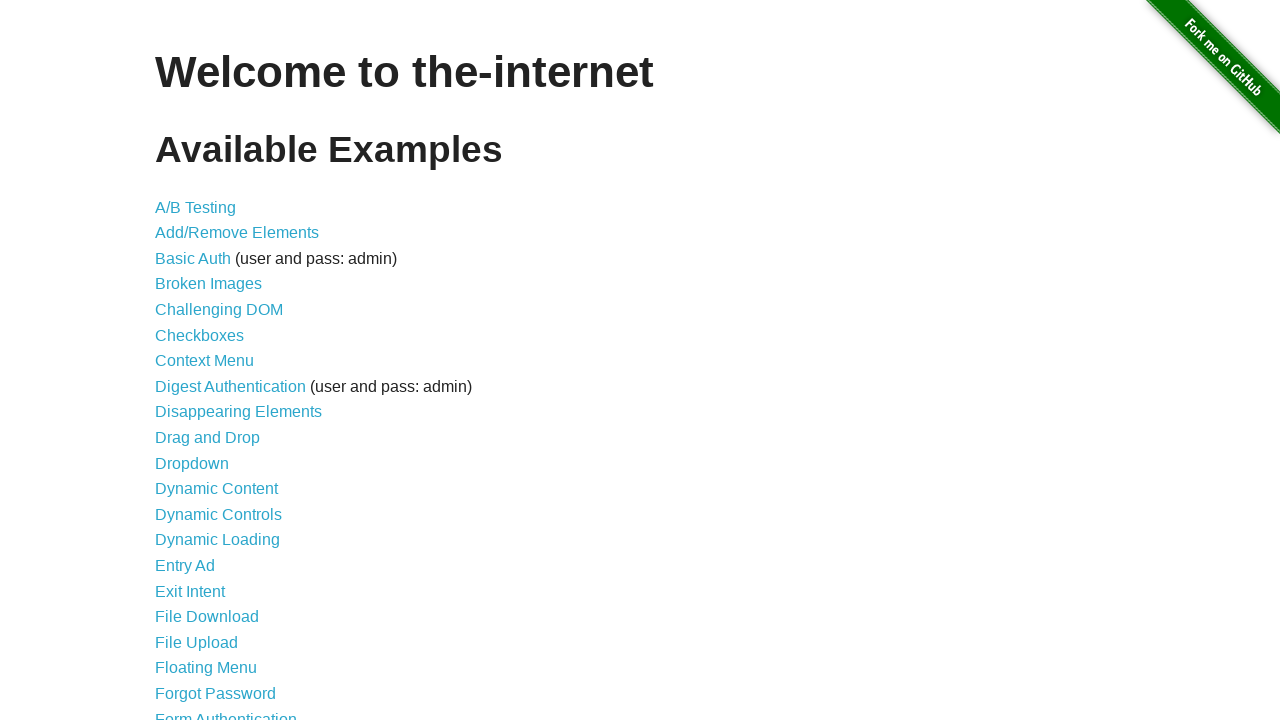

Navigated to A/B test page
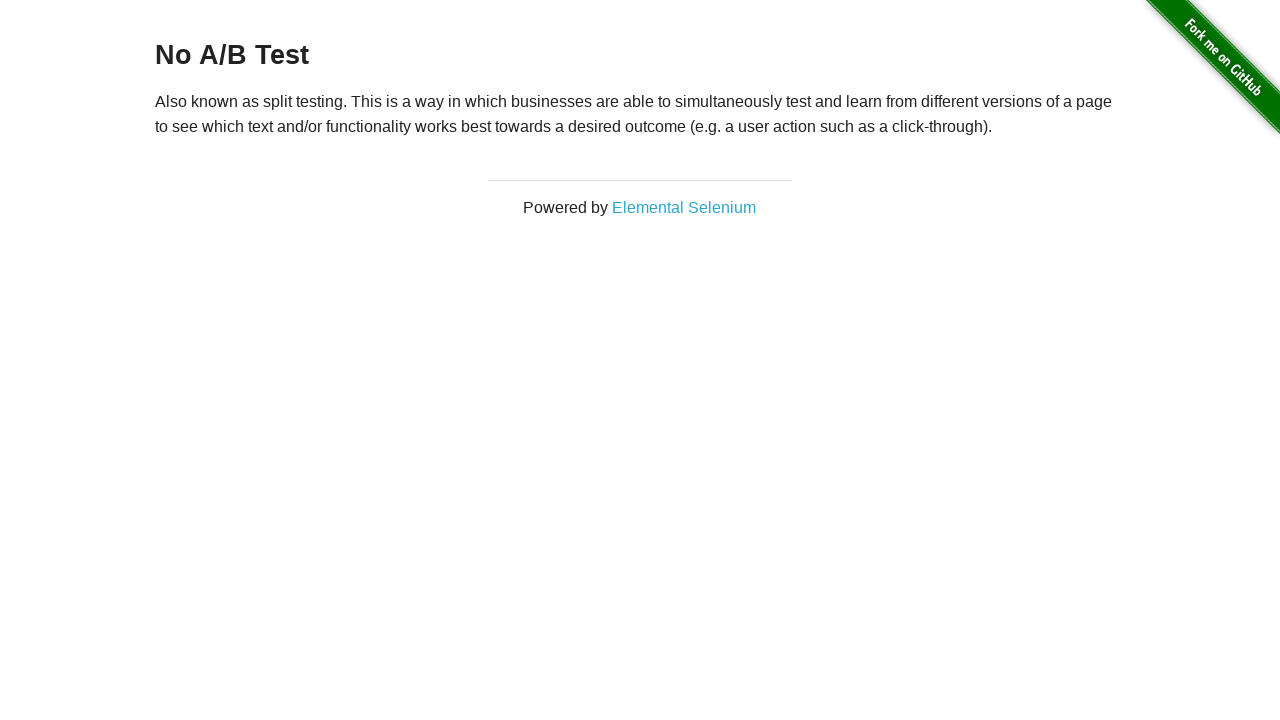

Waited for page heading to load
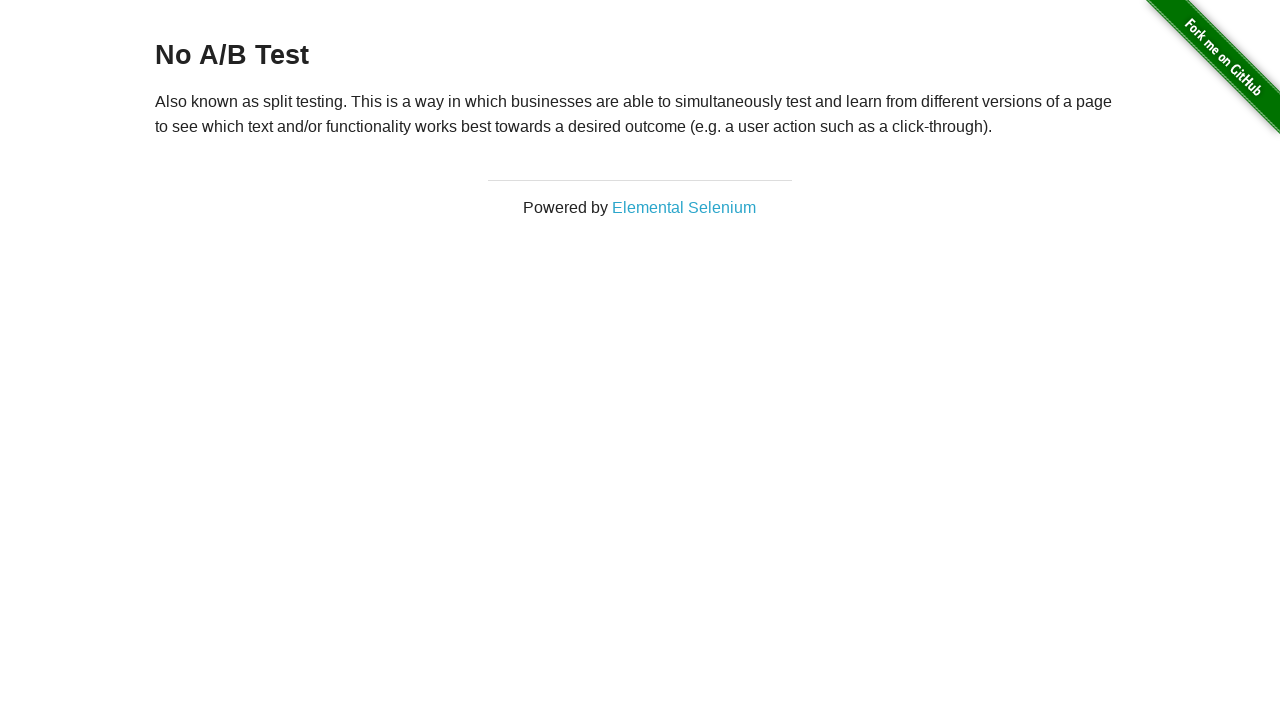

Retrieved heading text: 'No A/B Test'
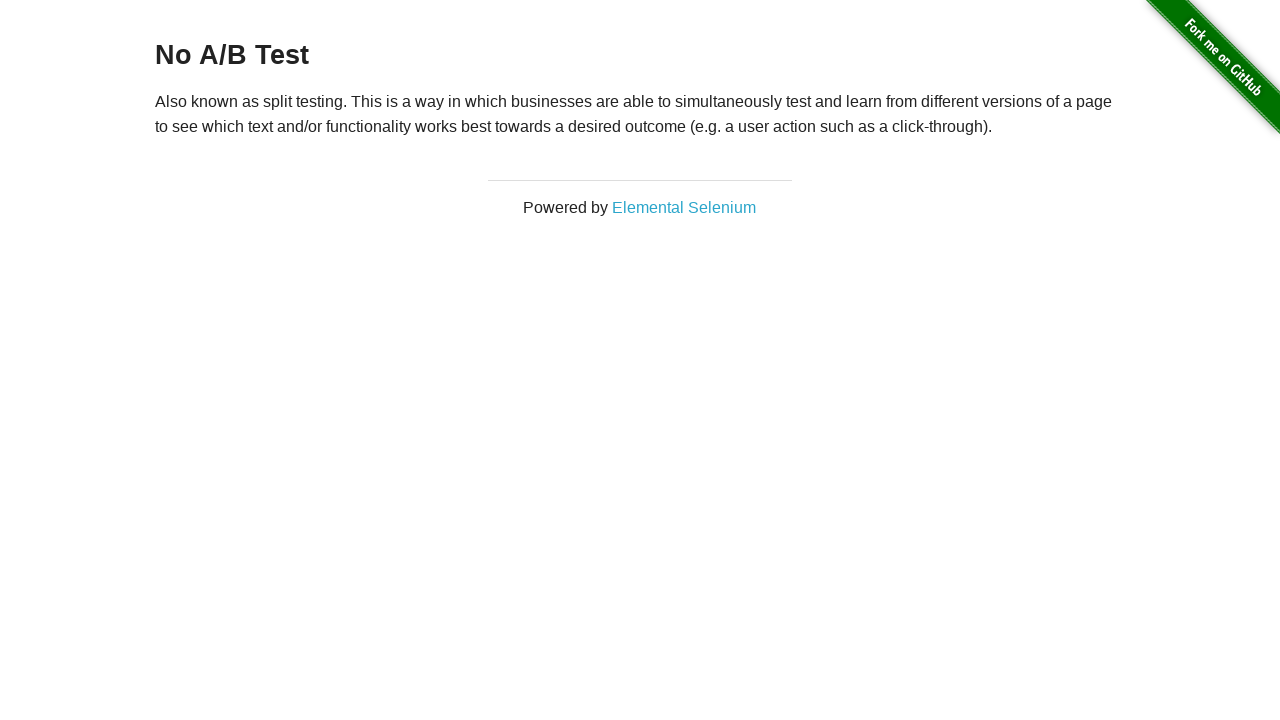

Verified opted-out state: heading correctly displays 'No A/B Test'
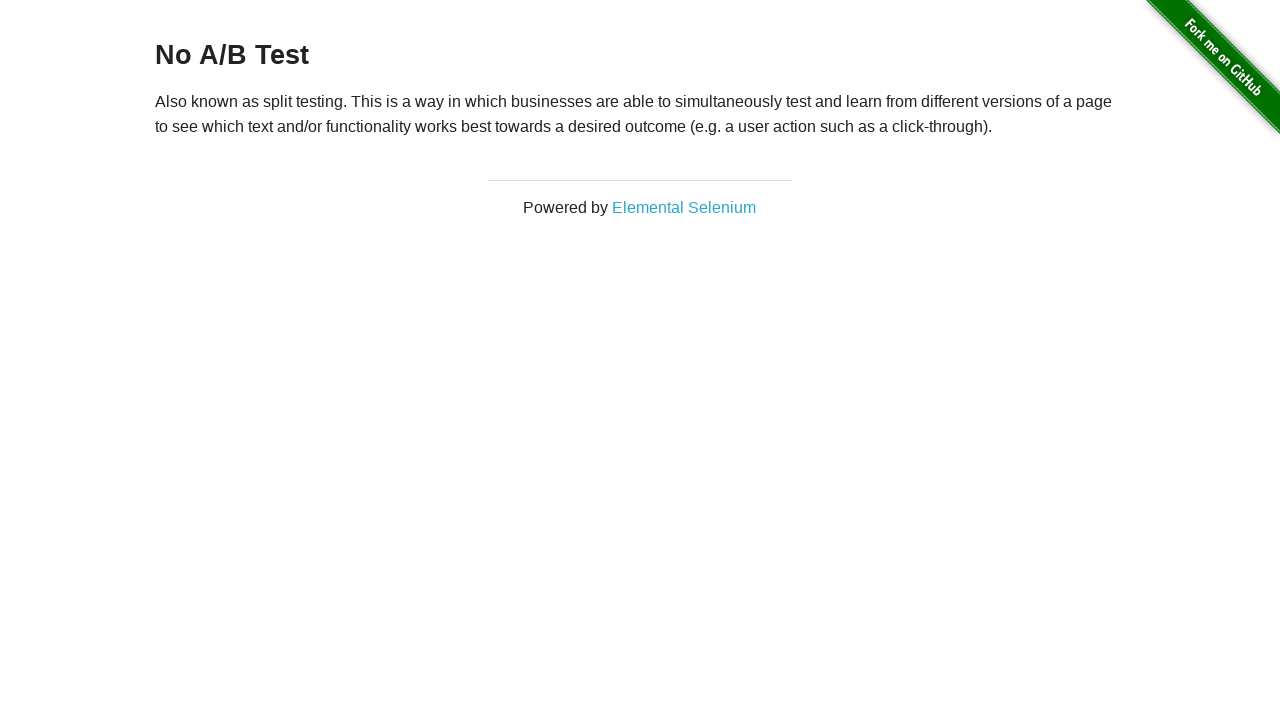

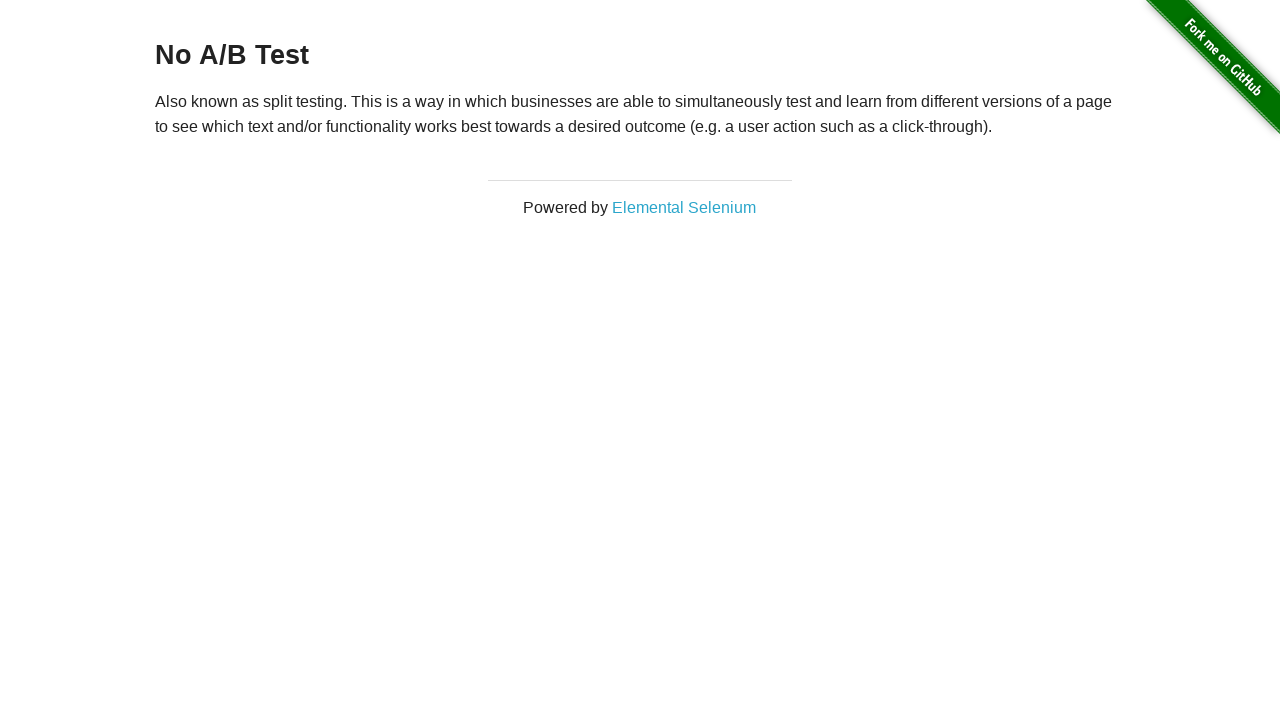